Tests an e-commerce shopping cart workflow by adding specific vegetable items (Brocolli, Cucumber) to the cart, proceeding to checkout, applying a promo code, and verifying the promo code is applied successfully.

Starting URL: https://rahulshettyacademy.com/seleniumPractise/#/

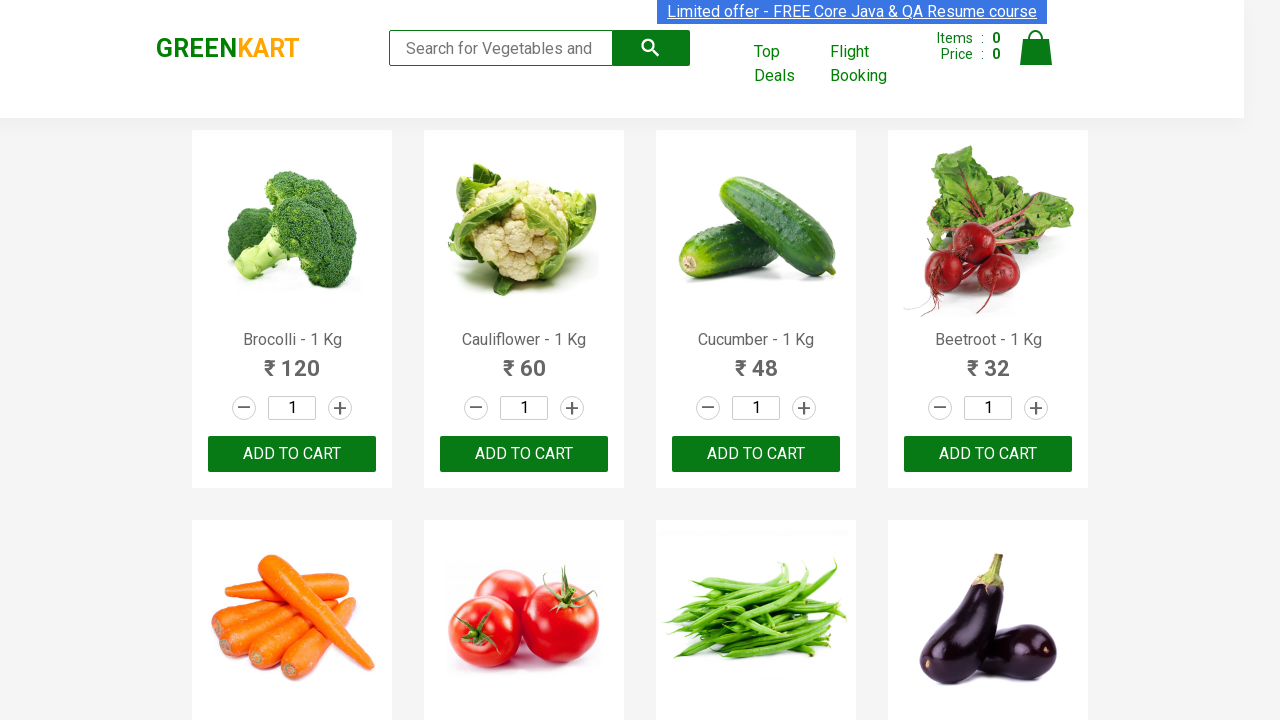

Products loaded on the page
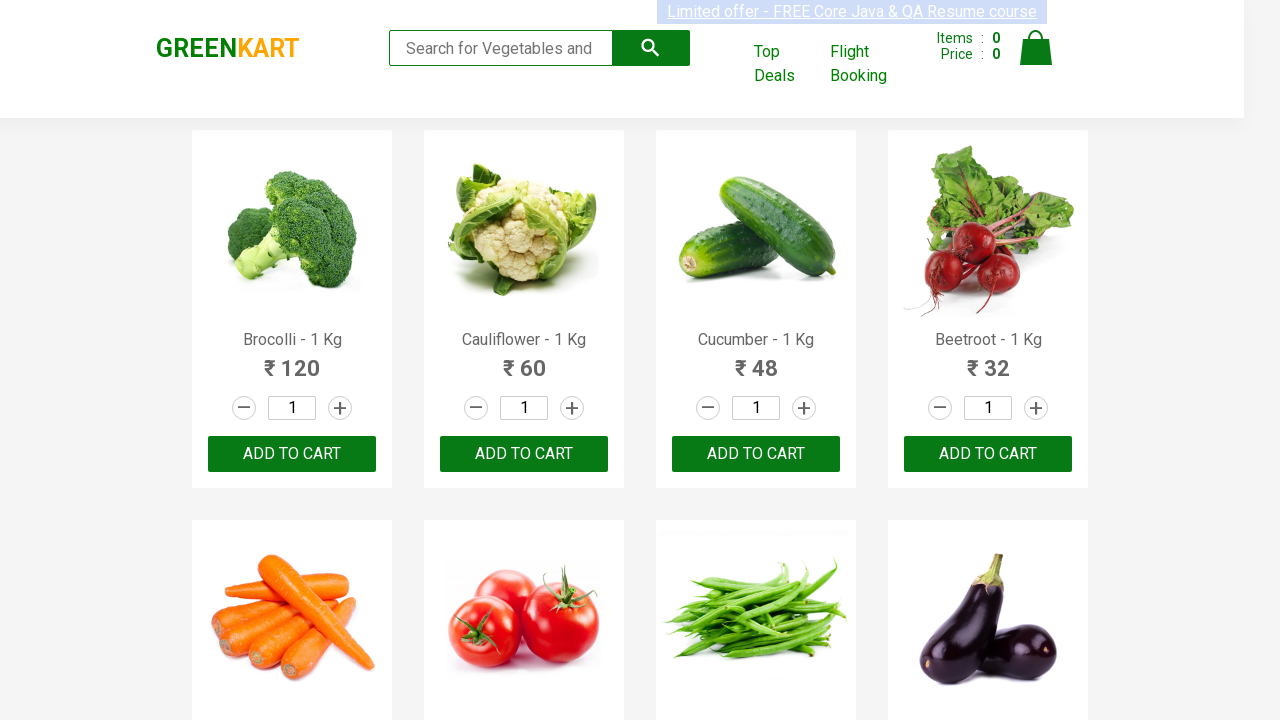

Retrieved all product elements from the page
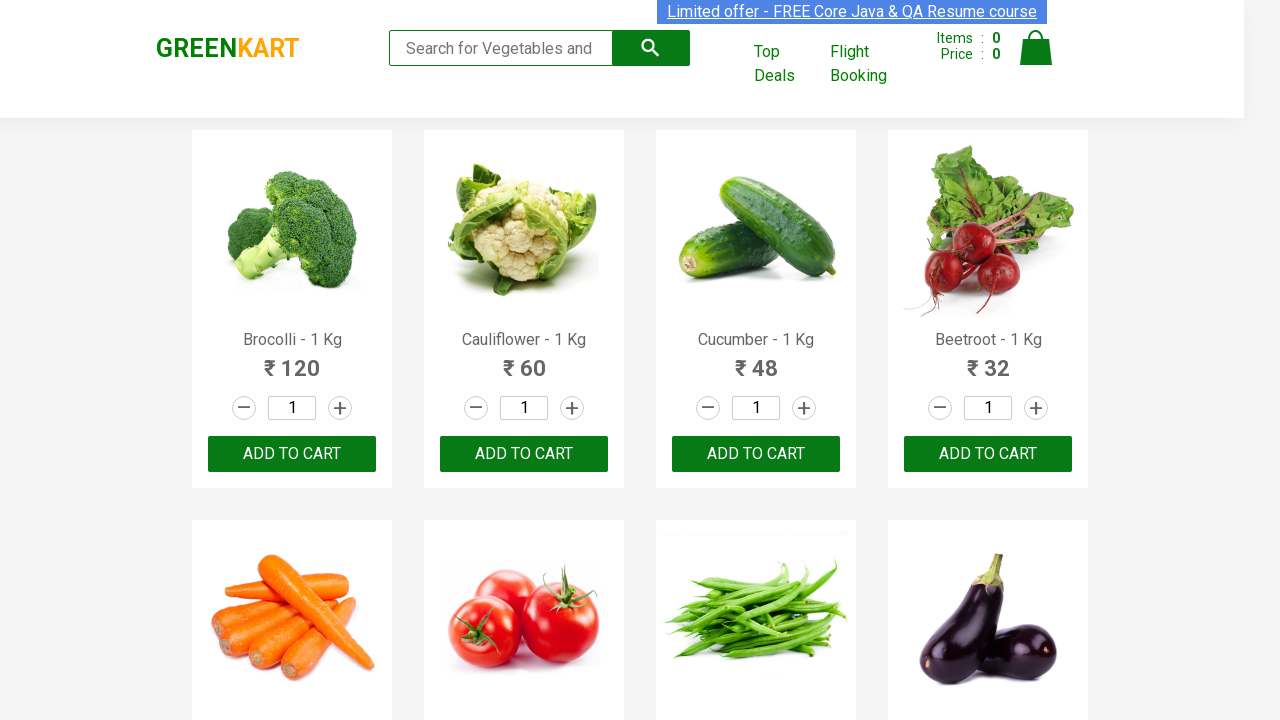

Added Brocolli to cart at (292, 454) on xpath=//div[@class='product-action']/button >> nth=0
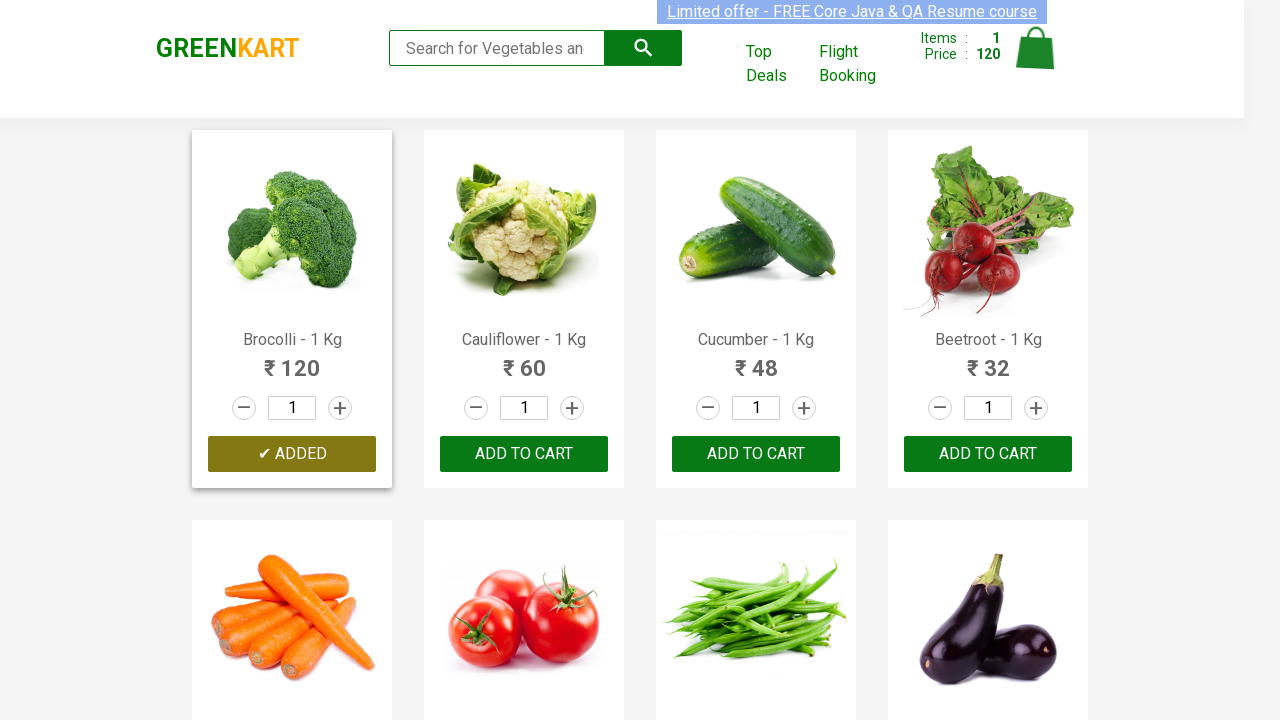

Added Cucumber to cart at (756, 454) on xpath=//div[@class='product-action']/button >> nth=2
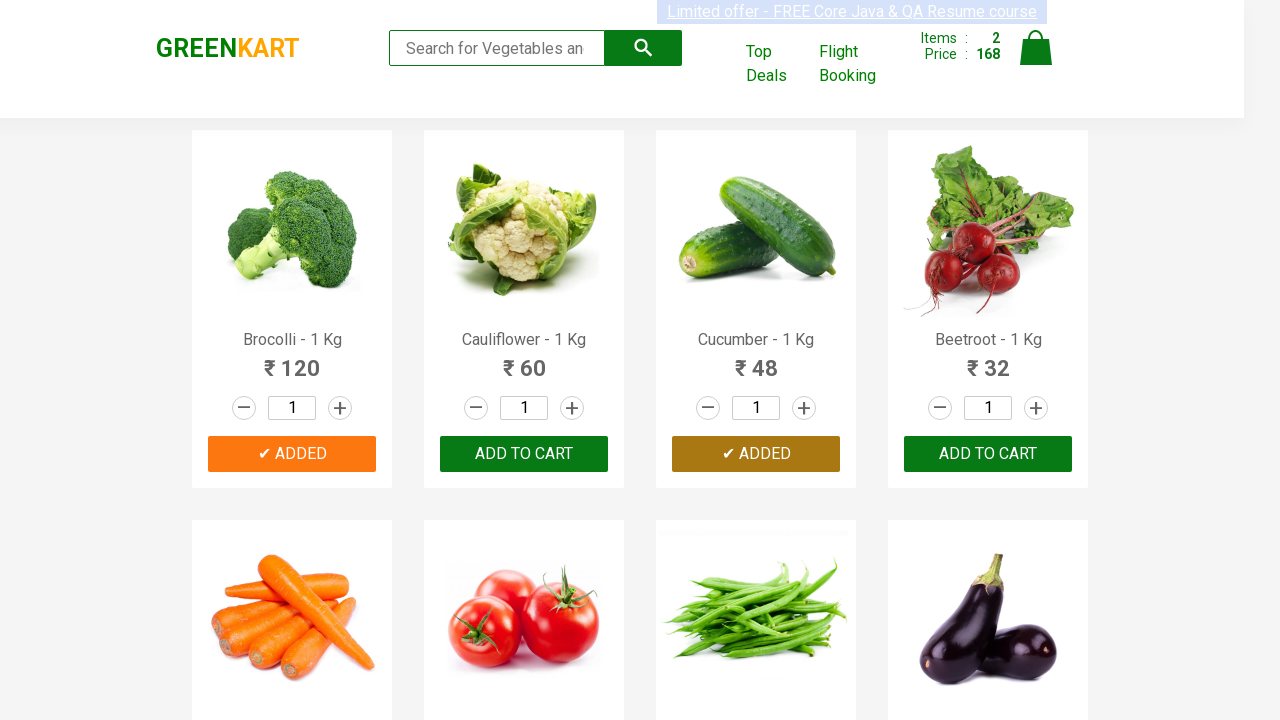

Clicked on cart icon to view cart at (1036, 48) on img[alt='Cart']
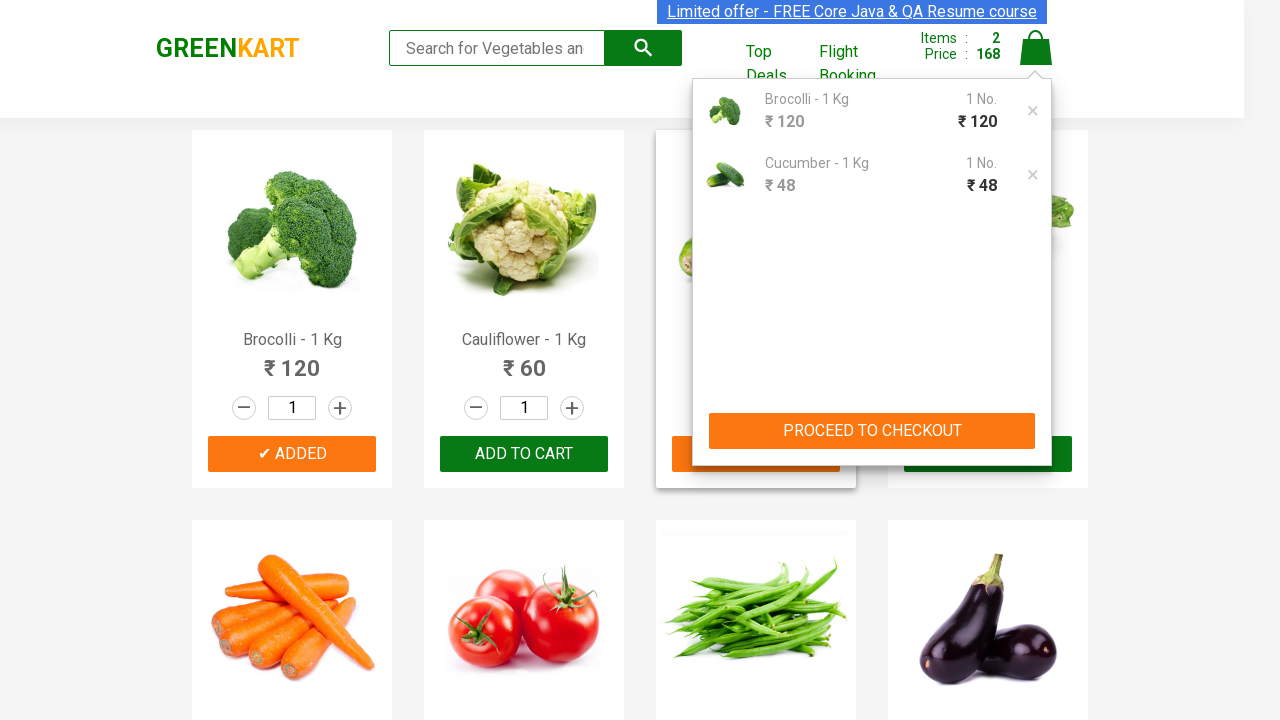

Clicked Proceed to Checkout button at (872, 431) on xpath=//button[contains(text(),'PROCEED TO CHECKOUT')]
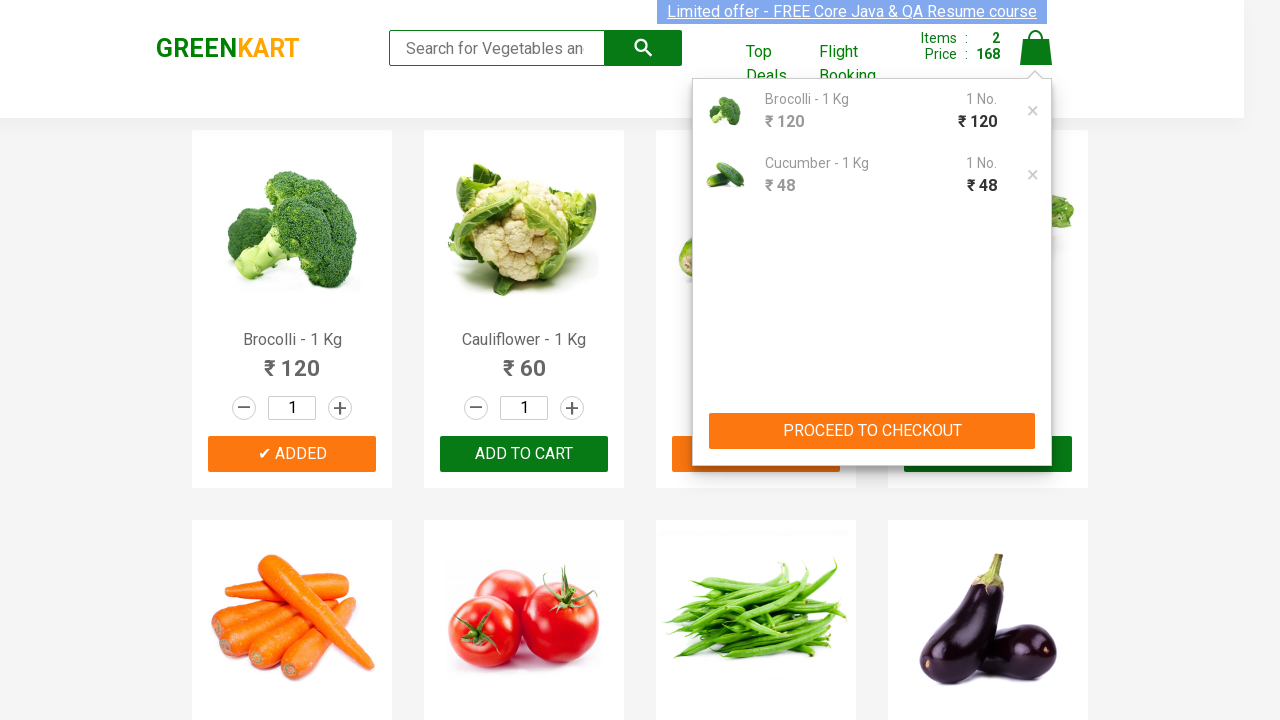

Promo code input field is visible on checkout page
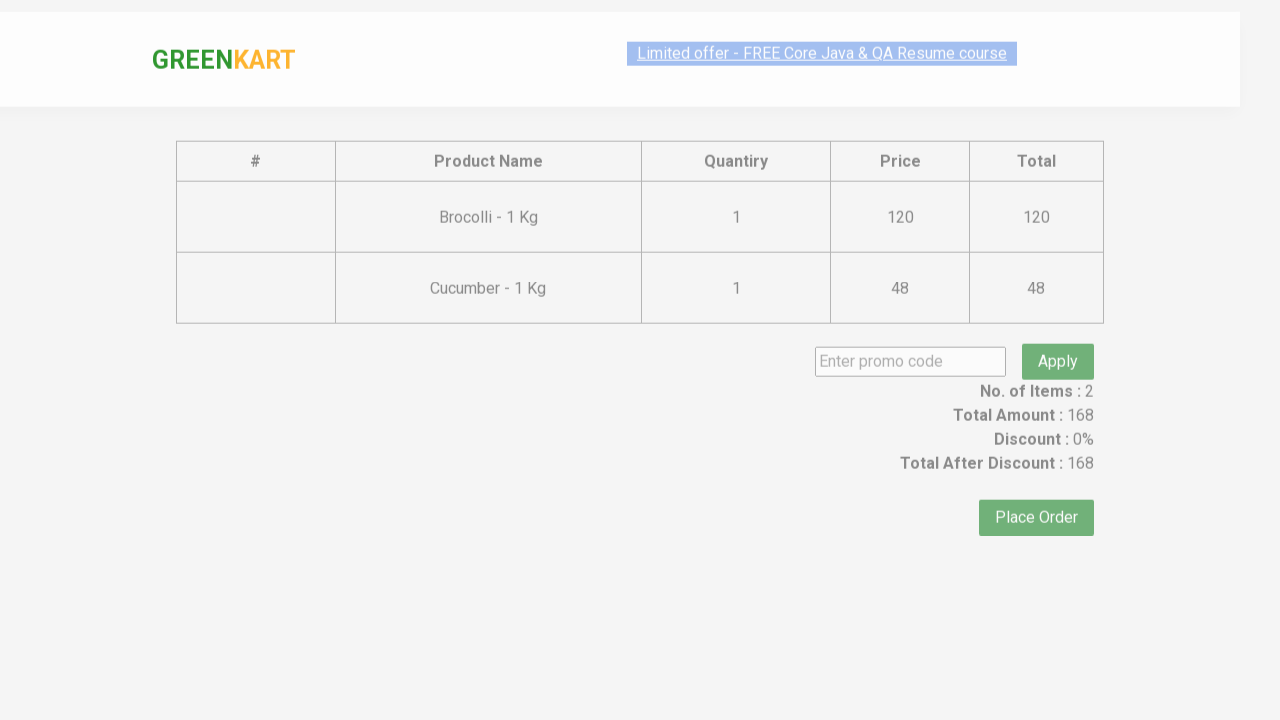

Filled promo code field with 'rahulshettyacademy' on input.promoCode
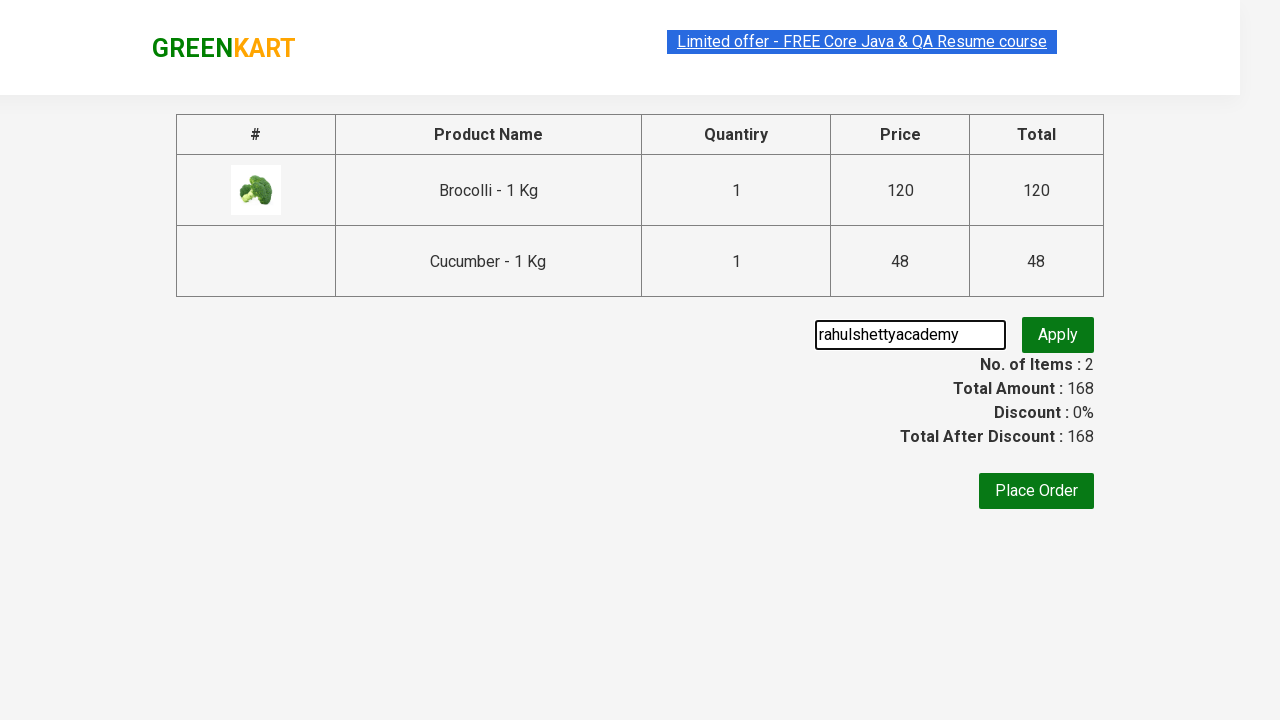

Clicked Apply Promo button at (1058, 335) on button.promoBtn
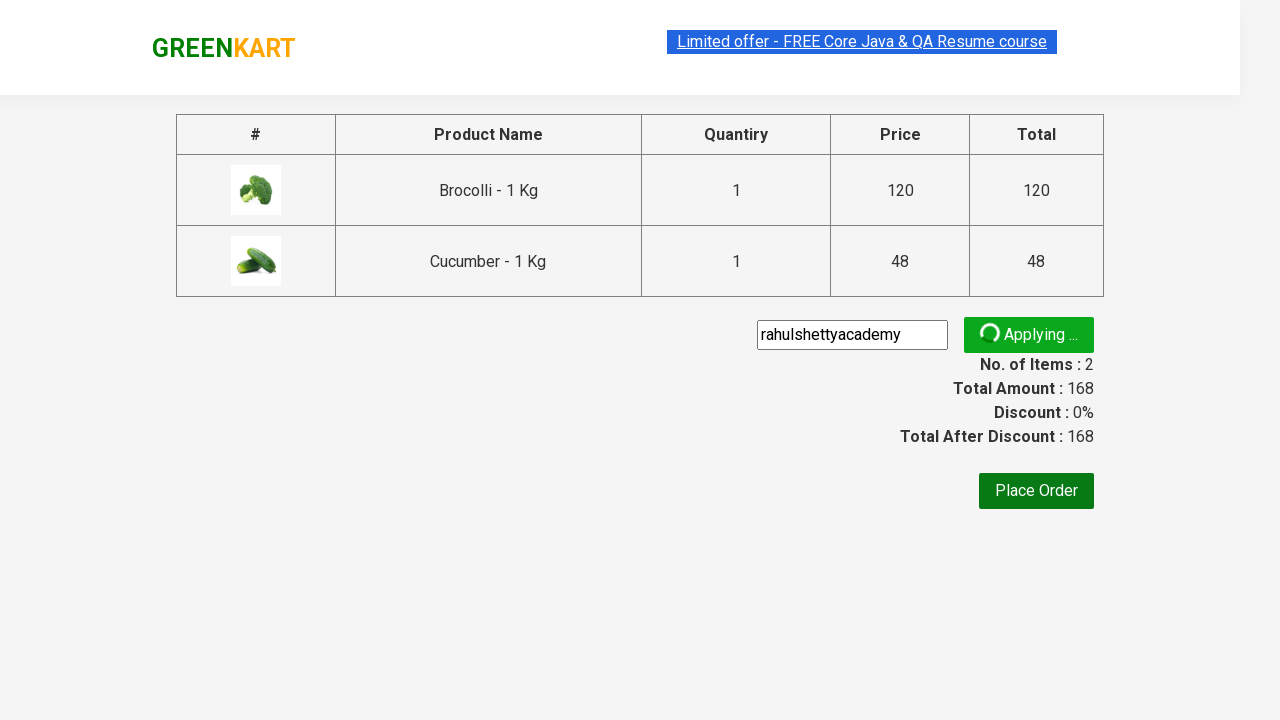

Promo code applied successfully - promo info message appeared
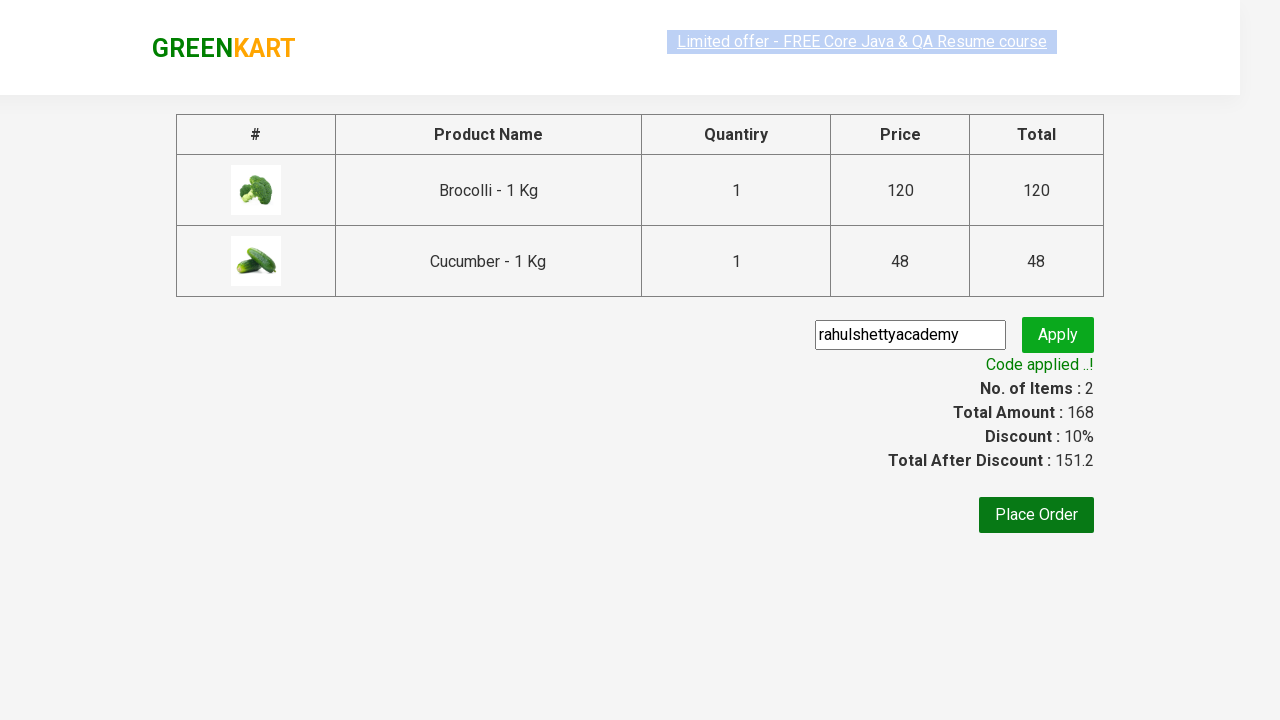

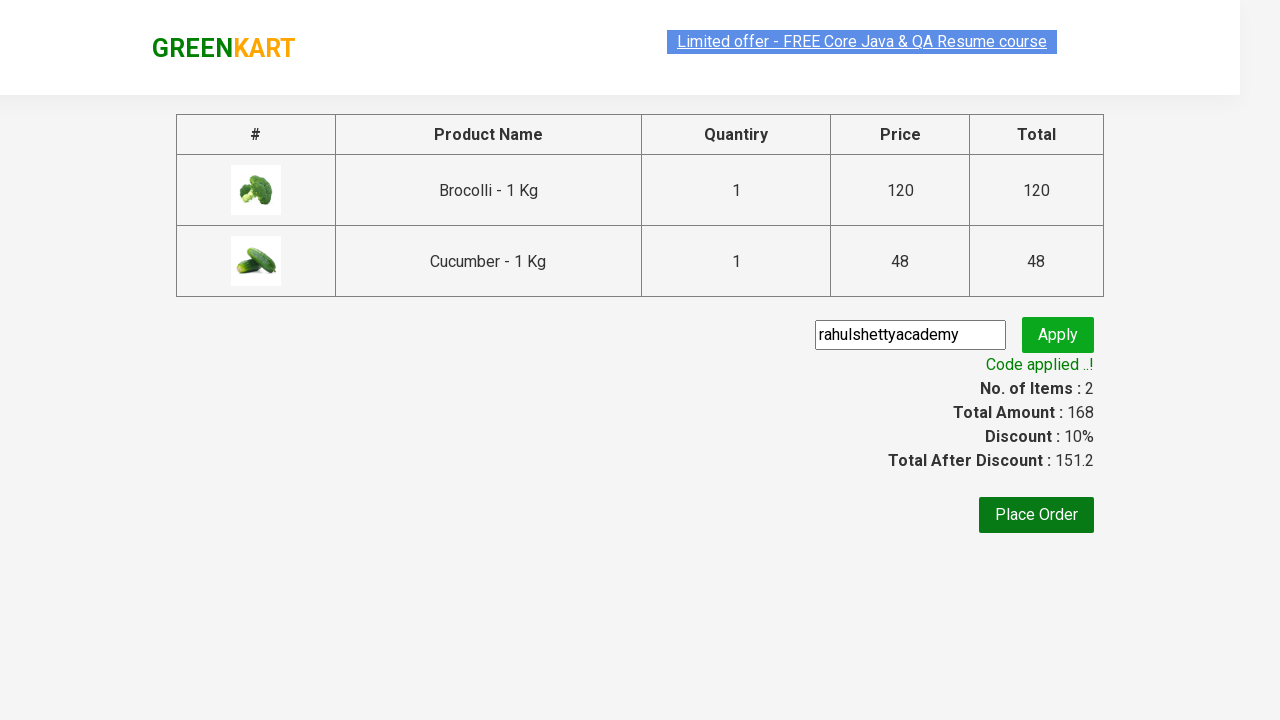